Tests adding todo items to the list by filling the input and pressing Enter, verifying items appear in the list

Starting URL: https://demo.playwright.dev/todomvc

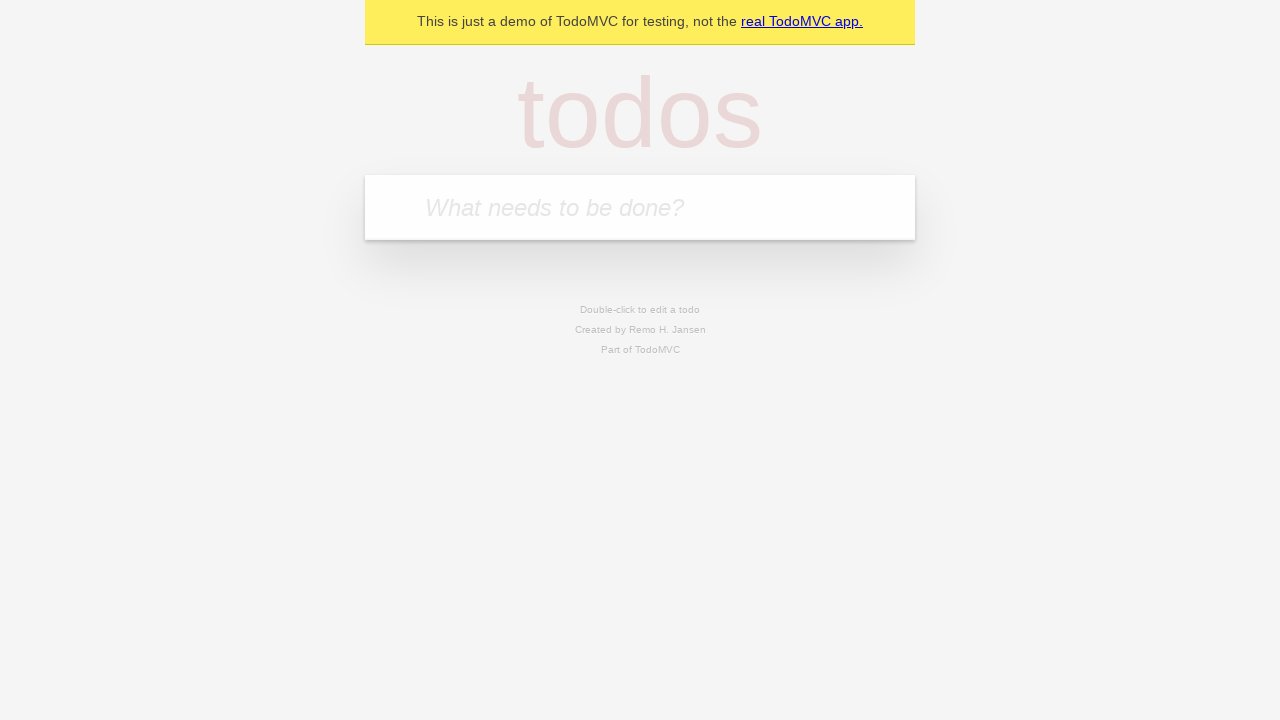

Filled new todo input with 'buy some cheese' on .new-todo
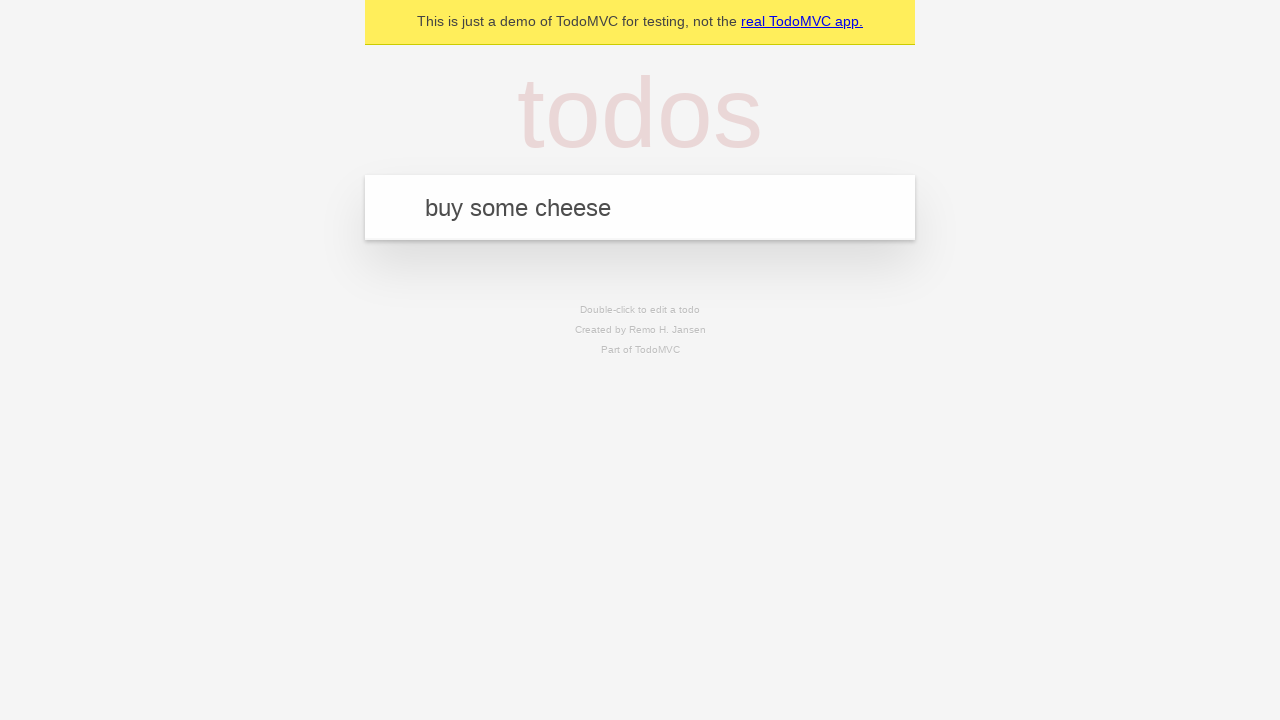

Pressed Enter to create first todo item on .new-todo
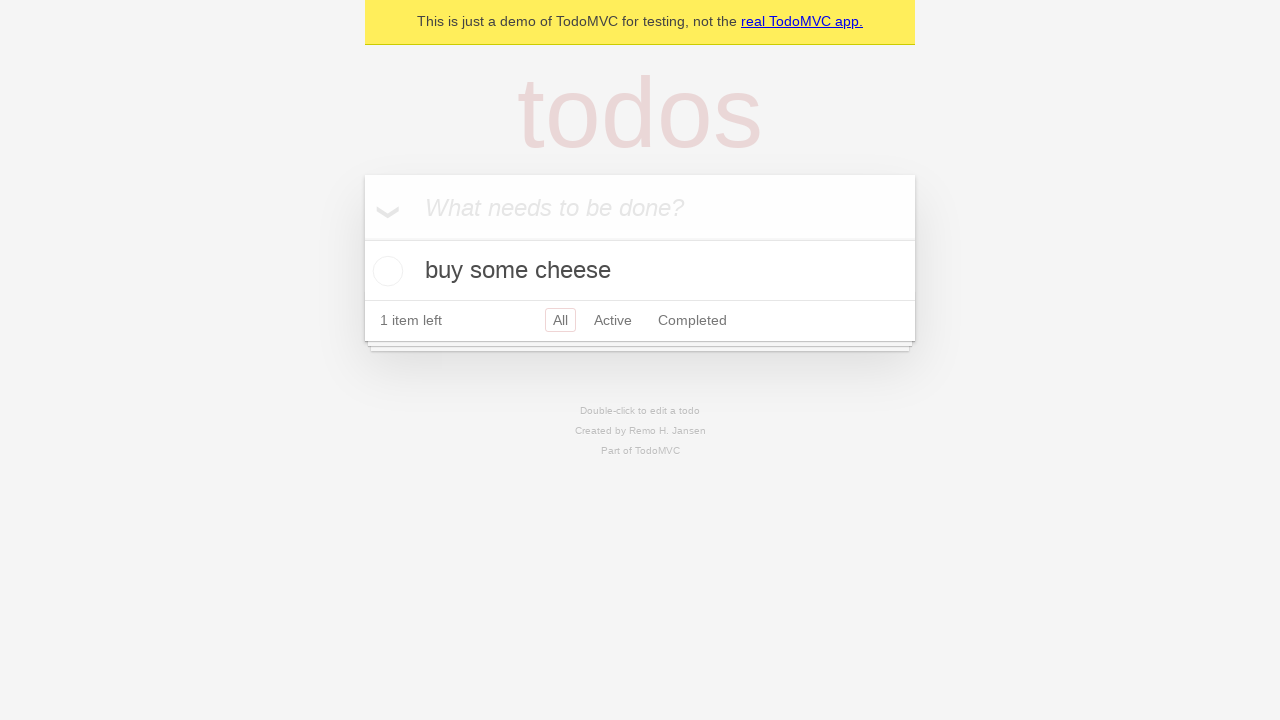

First todo item appeared in the list
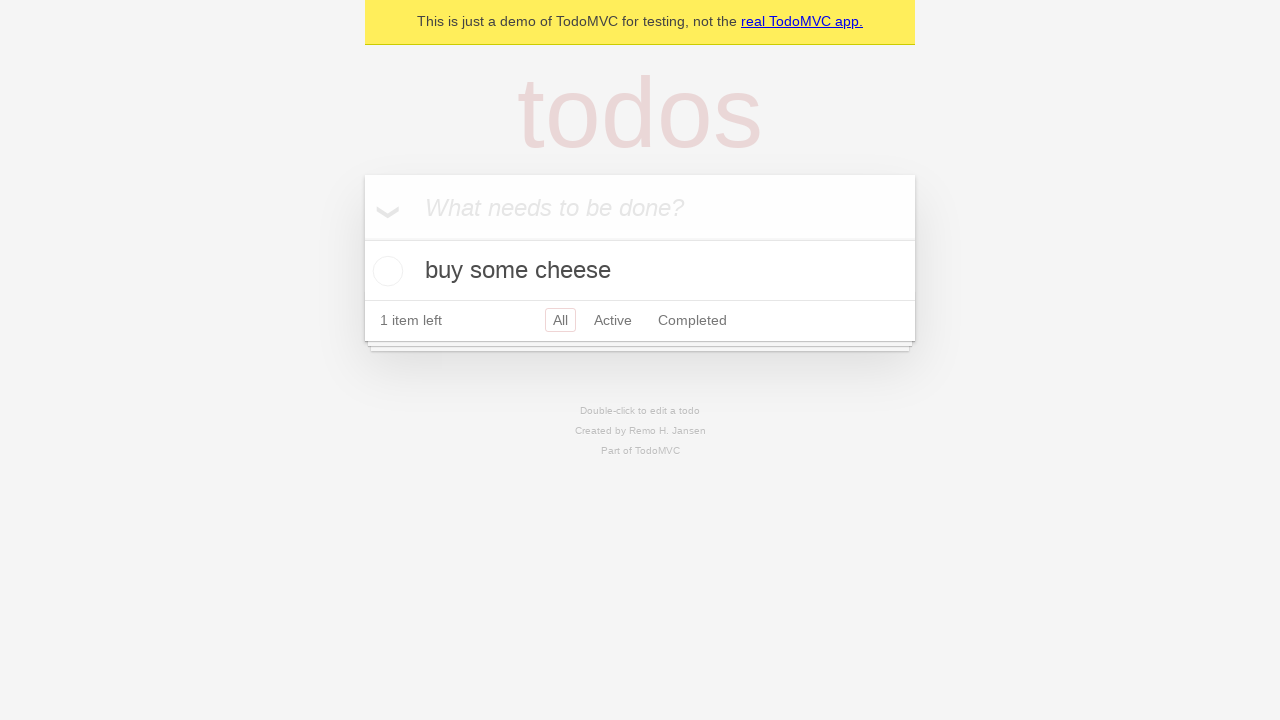

Filled new todo input with 'feed the cat' on .new-todo
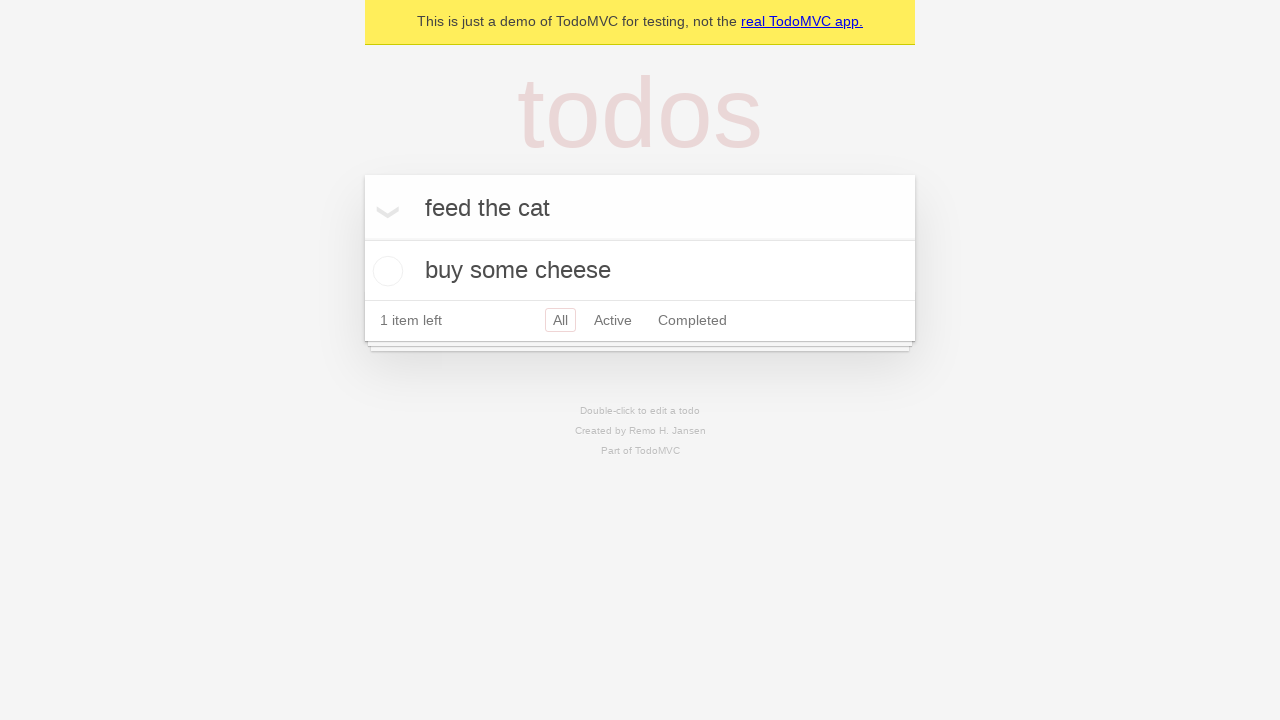

Pressed Enter to create second todo item on .new-todo
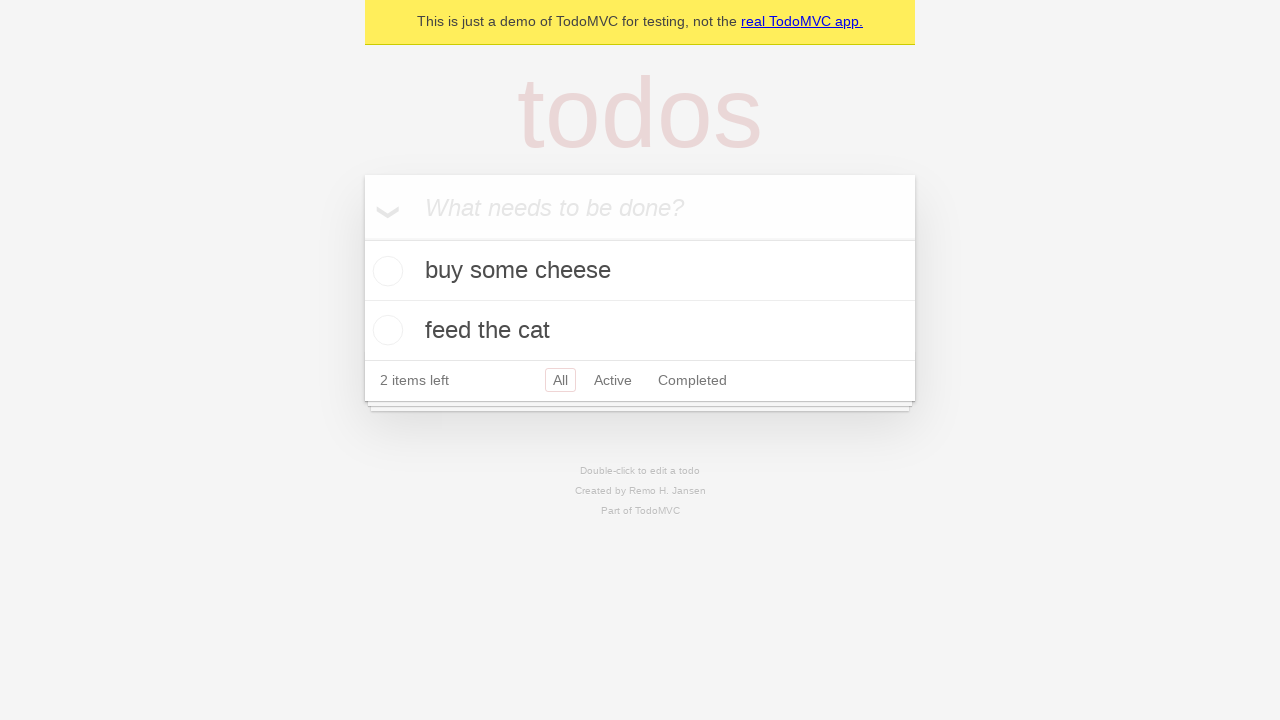

Second todo item appeared in the list
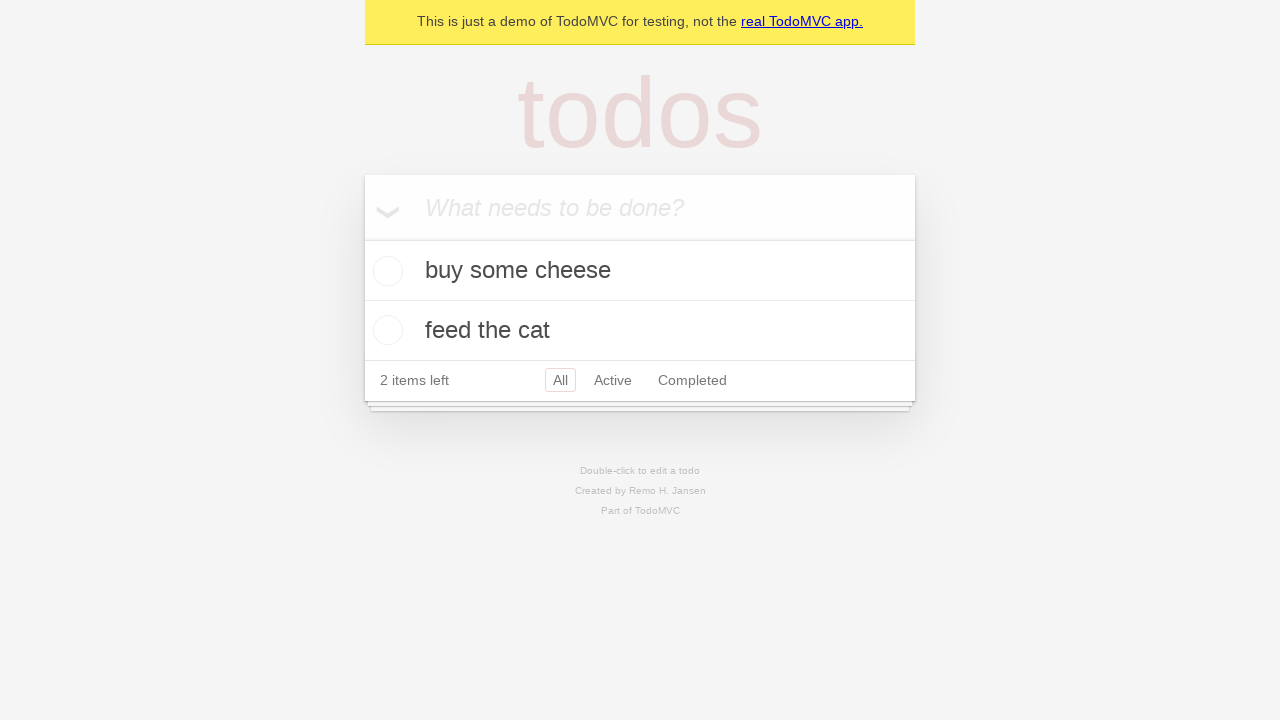

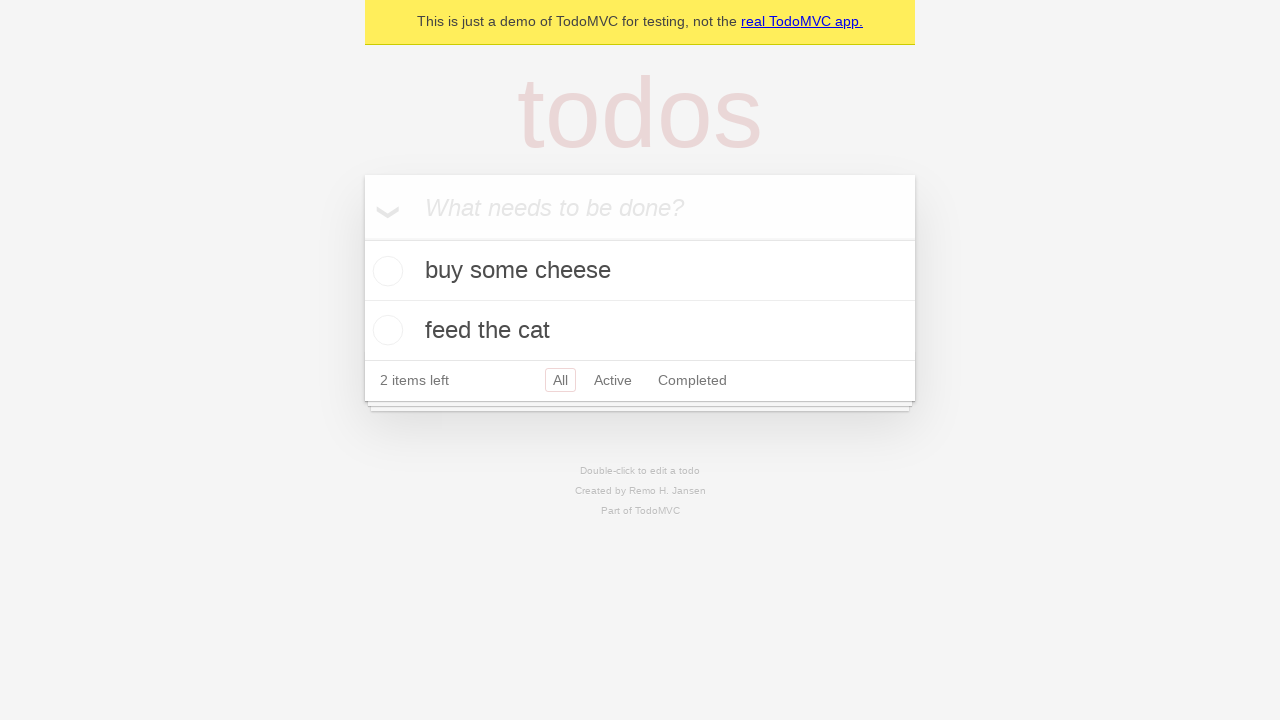